Tests the browser back button functionality when navigating between filter views

Starting URL: https://demo.playwright.dev/todomvc

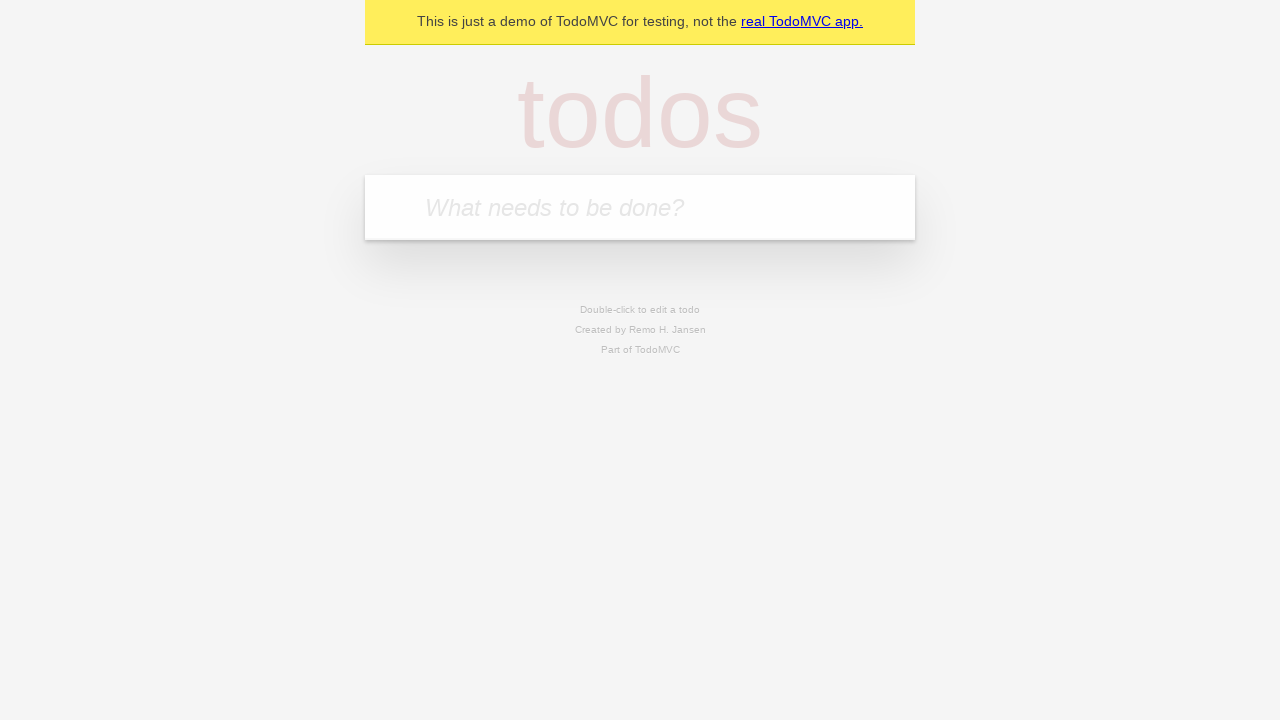

Filled todo input with 'buy some cheese' on internal:attr=[placeholder="What needs to be done?"i]
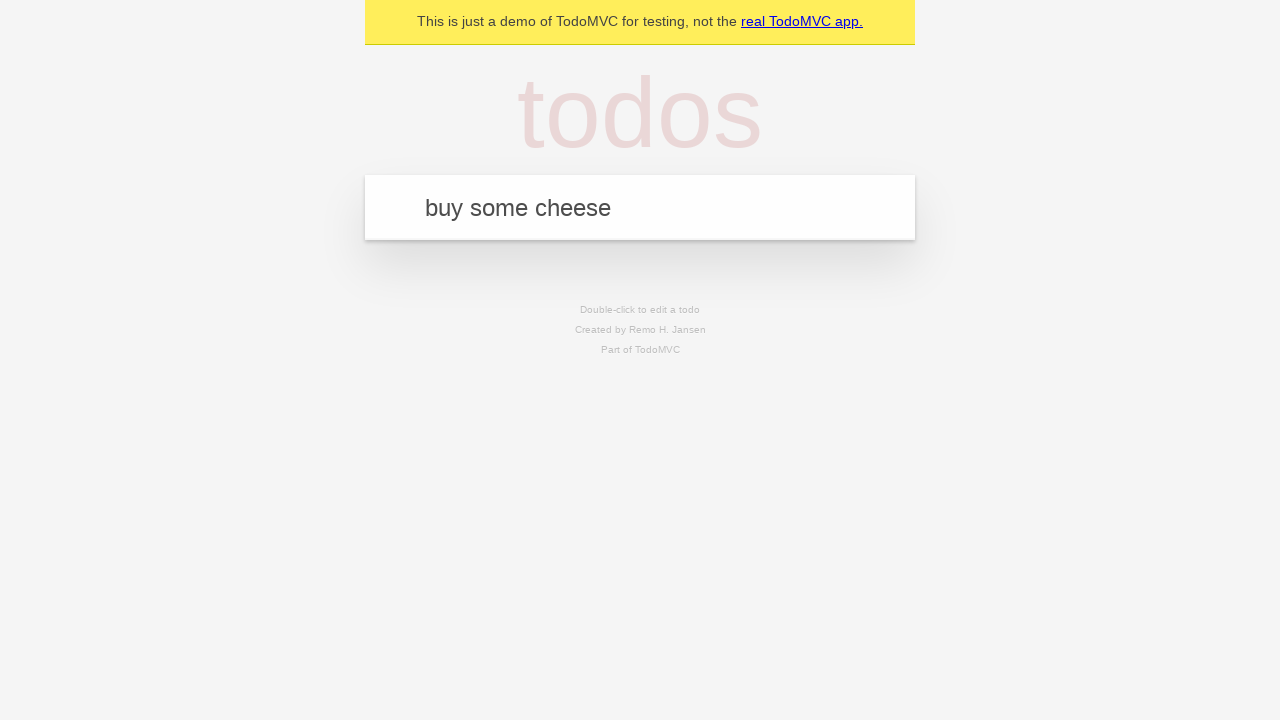

Pressed Enter to create first todo on internal:attr=[placeholder="What needs to be done?"i]
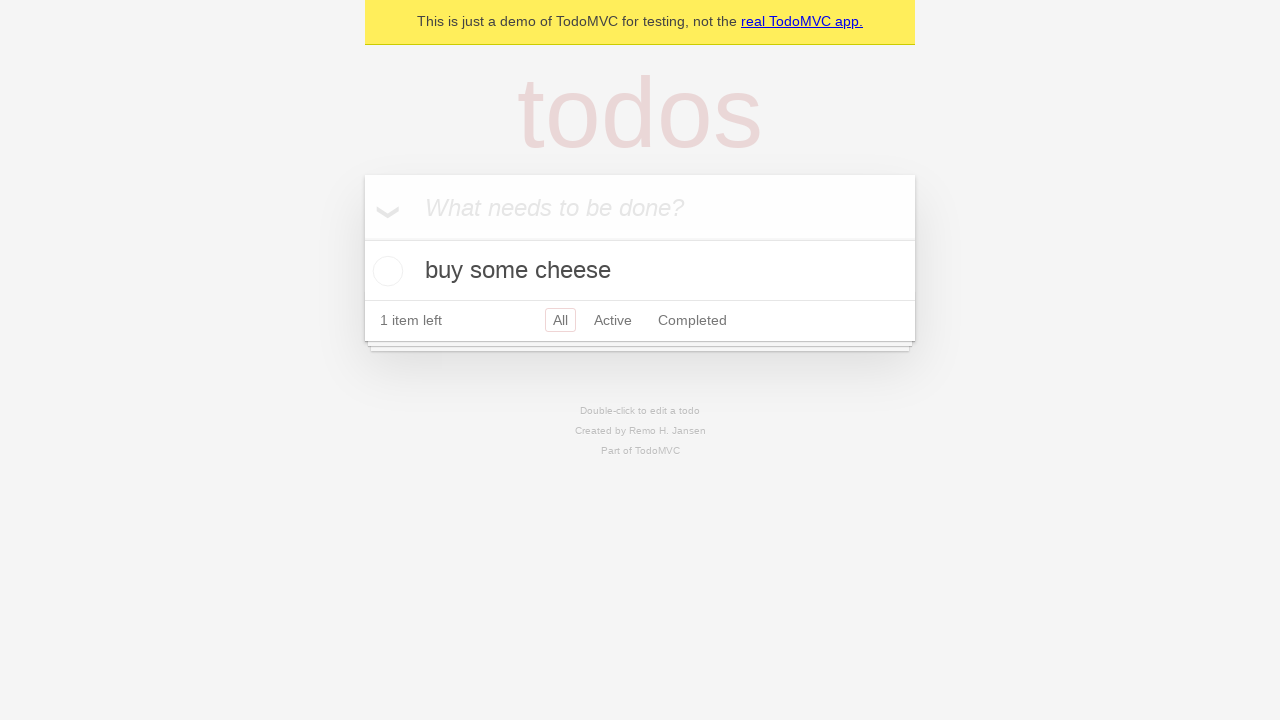

Filled todo input with 'feed the cat' on internal:attr=[placeholder="What needs to be done?"i]
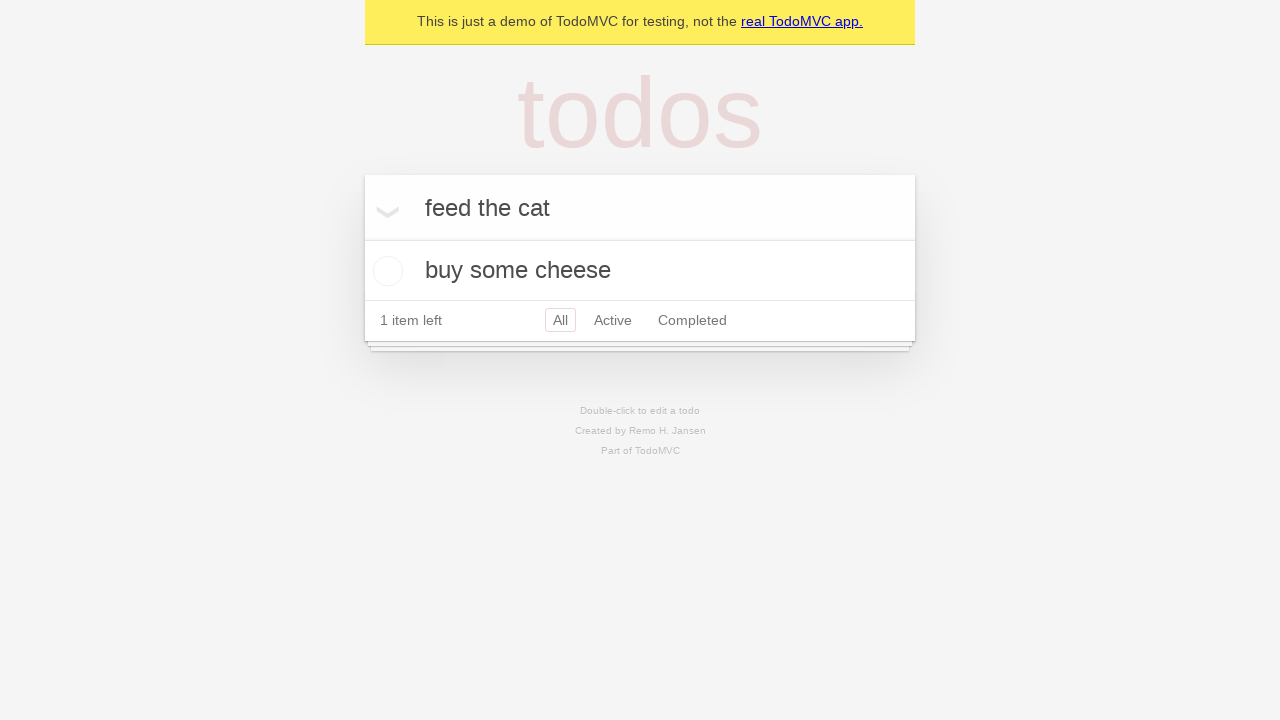

Pressed Enter to create second todo on internal:attr=[placeholder="What needs to be done?"i]
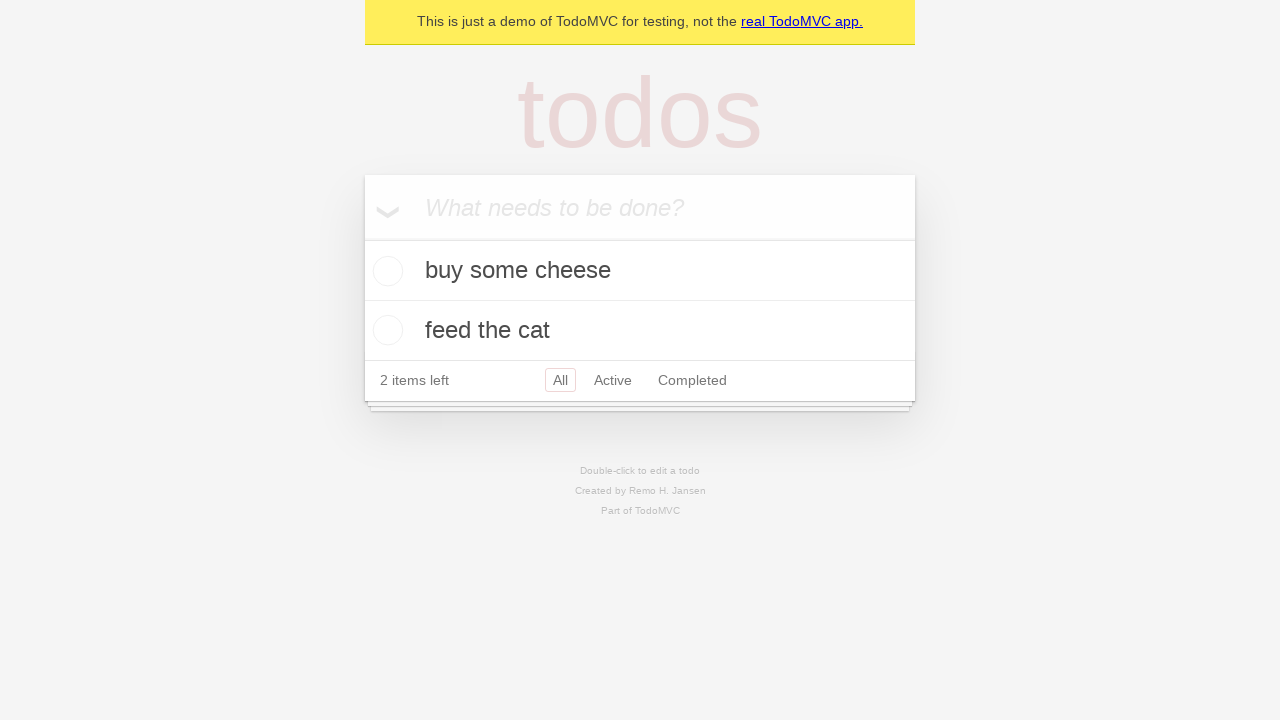

Filled todo input with 'book a doctors appointment' on internal:attr=[placeholder="What needs to be done?"i]
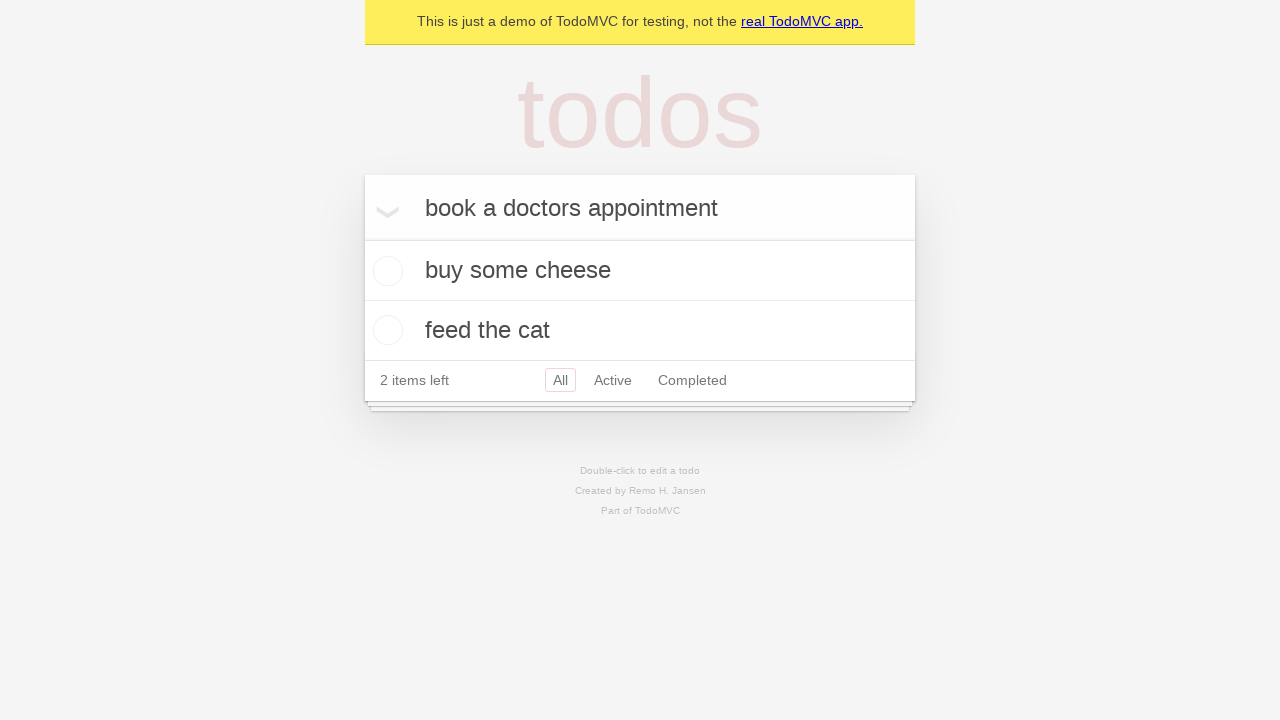

Pressed Enter to create third todo on internal:attr=[placeholder="What needs to be done?"i]
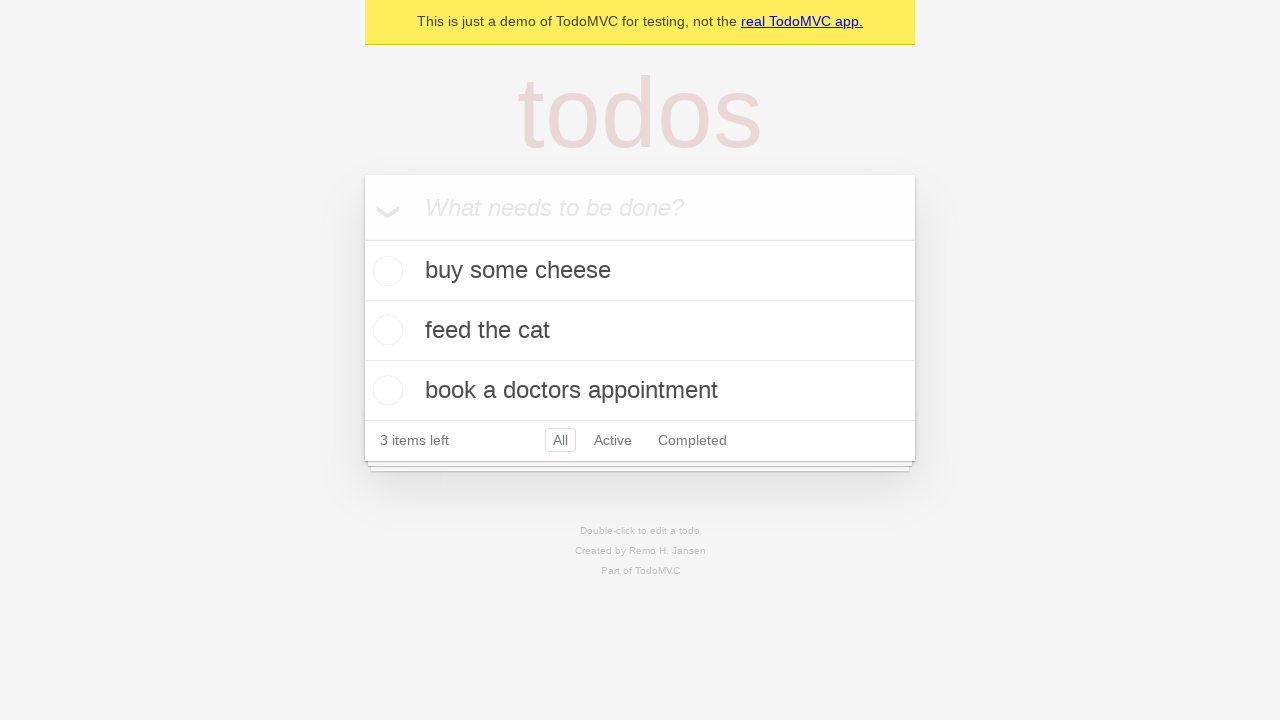

Checked the second todo item to mark it as completed at (385, 330) on internal:testid=[data-testid="todo-item"s] >> nth=1 >> internal:role=checkbox
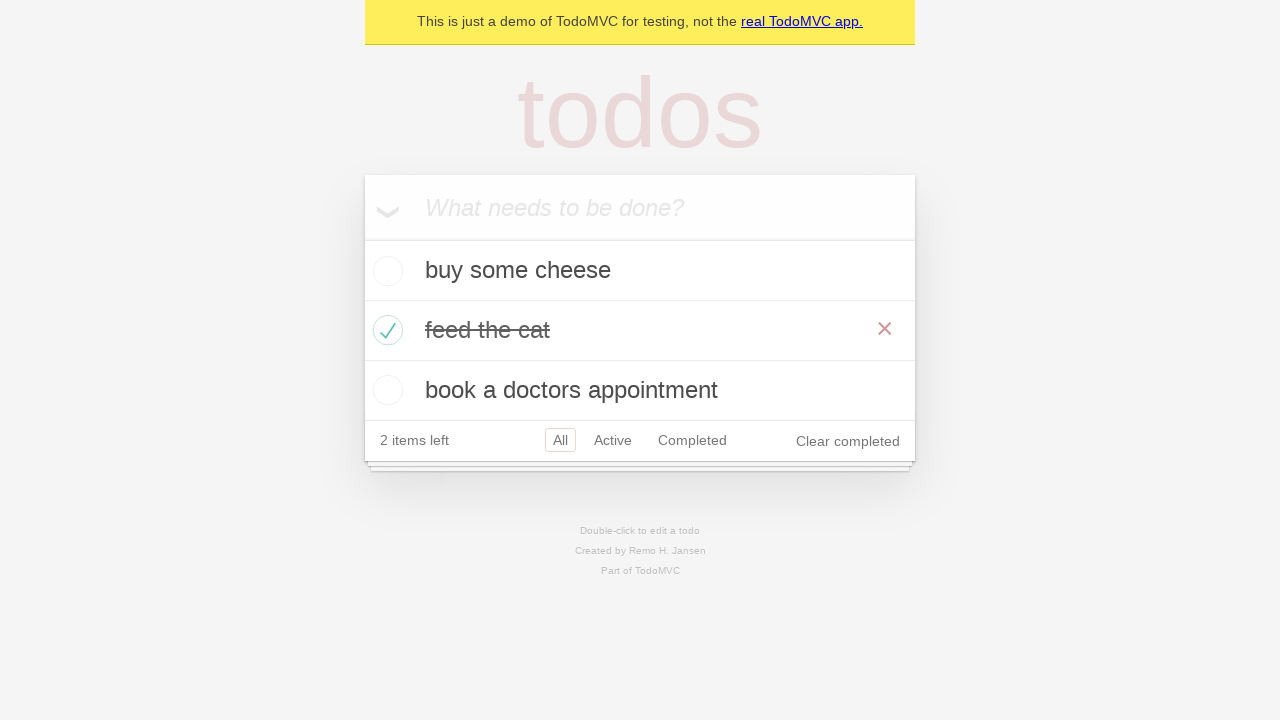

Clicked 'All' filter link at (560, 440) on internal:role=link[name="All"i]
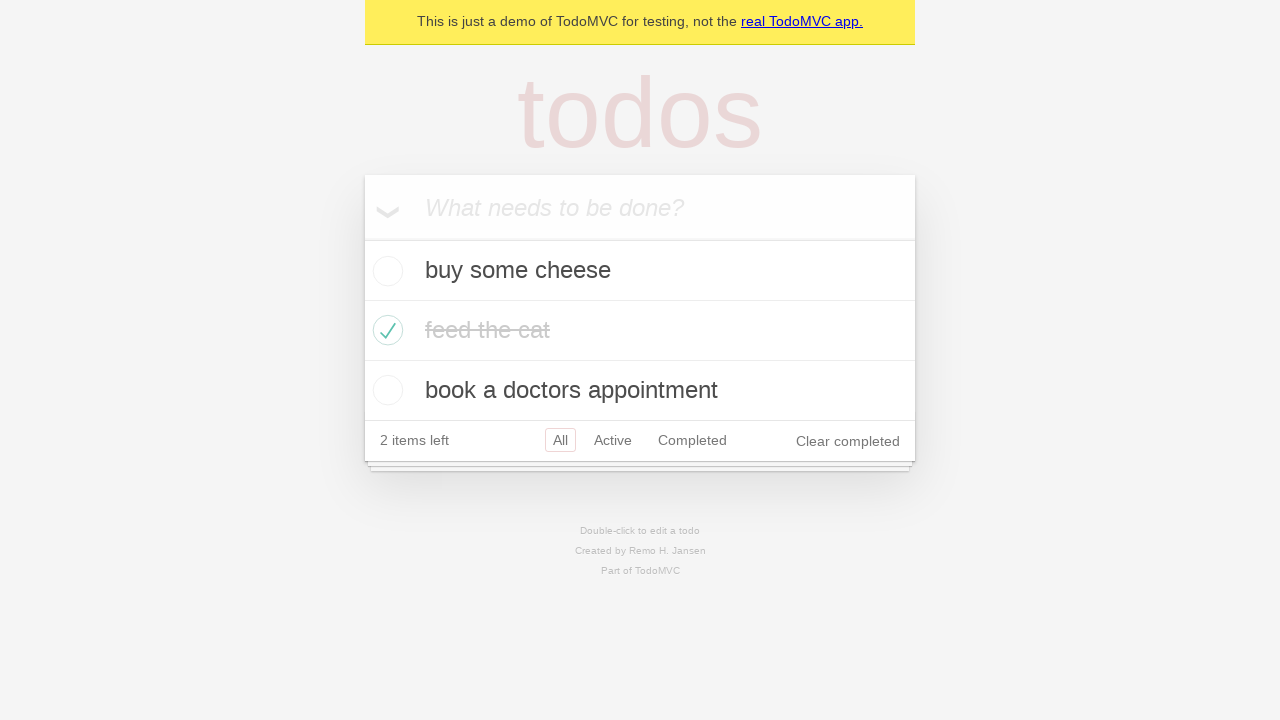

Clicked 'Active' filter link at (613, 440) on internal:role=link[name="Active"i]
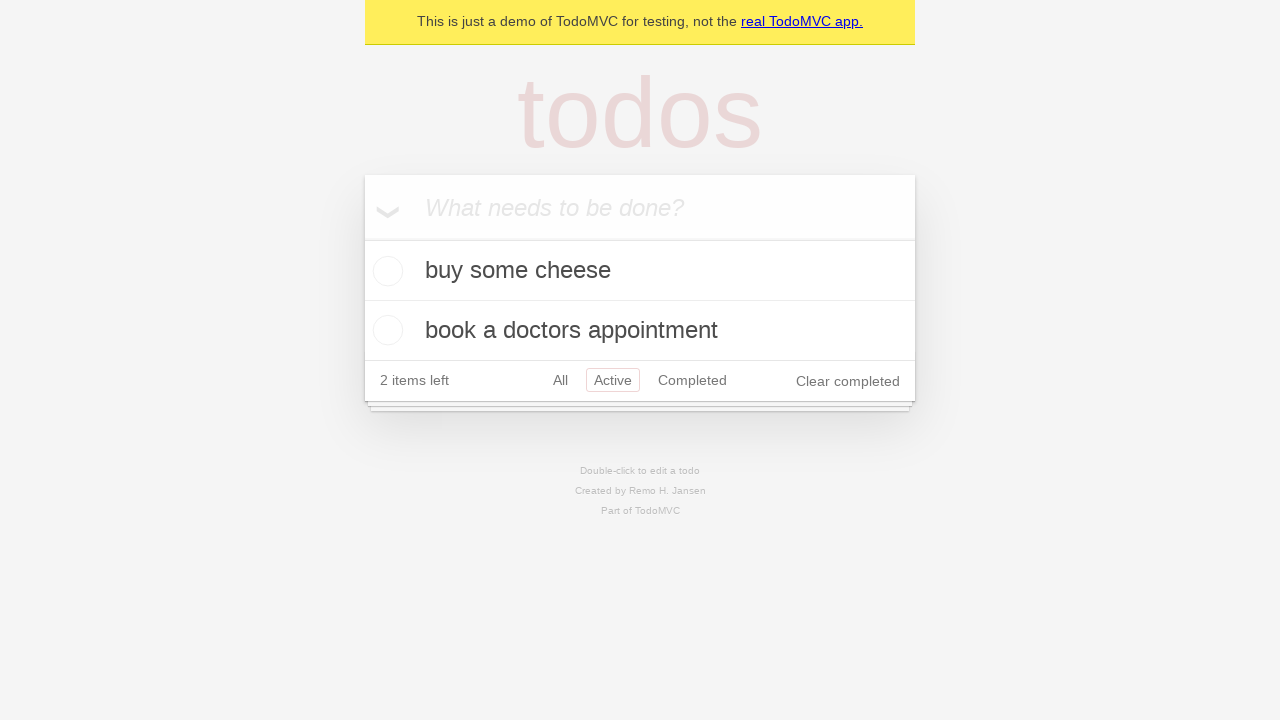

Clicked 'Completed' filter link at (692, 380) on internal:role=link[name="Completed"i]
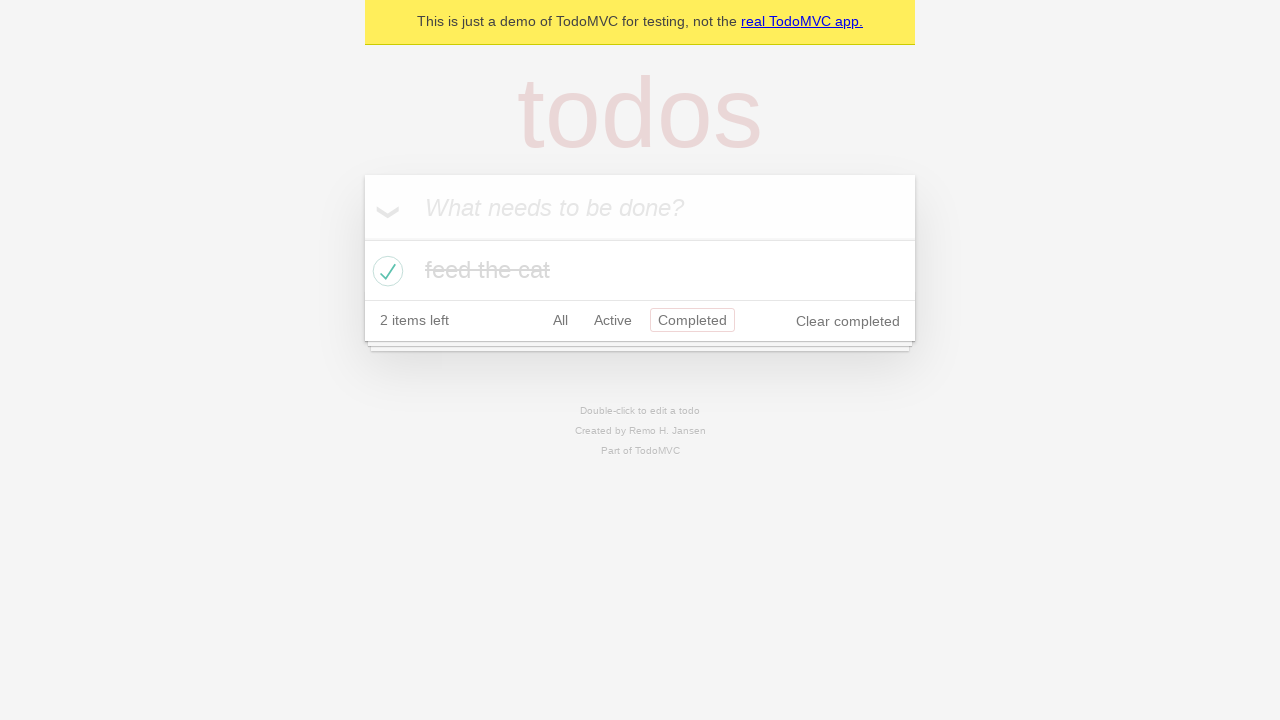

Navigated back from Completed filter to Active filter
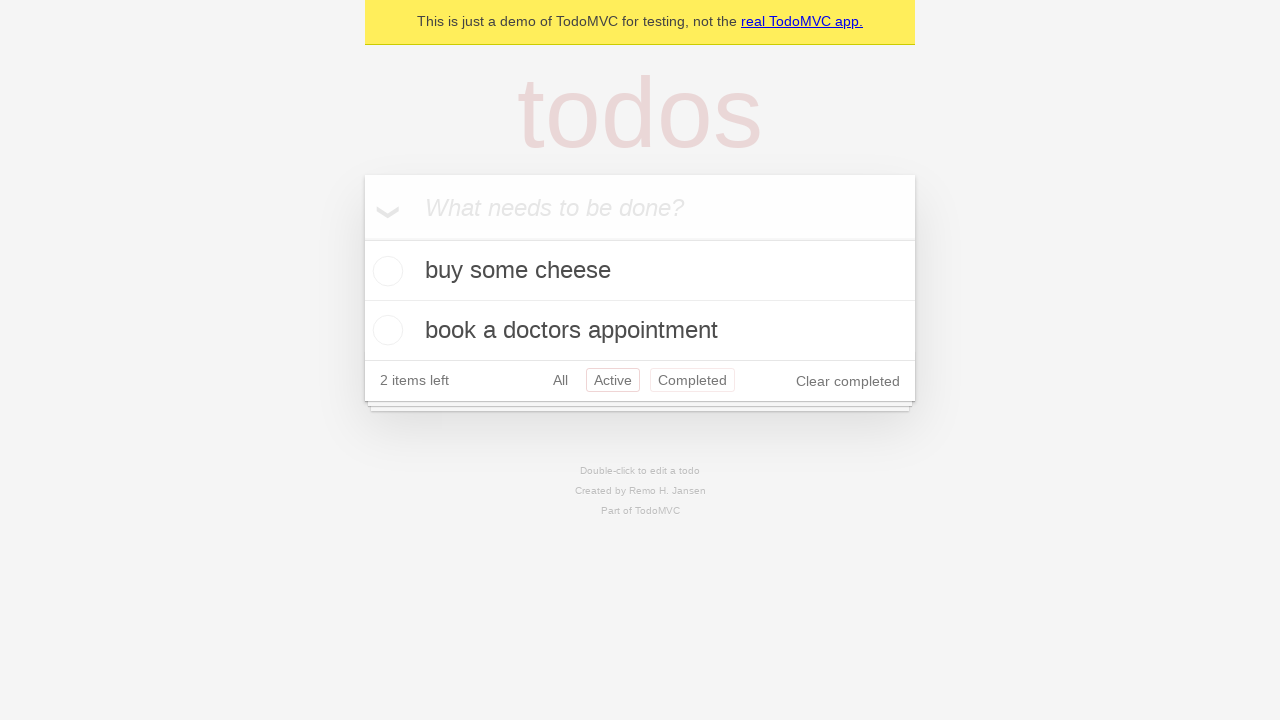

Navigated back from Active filter to All filter
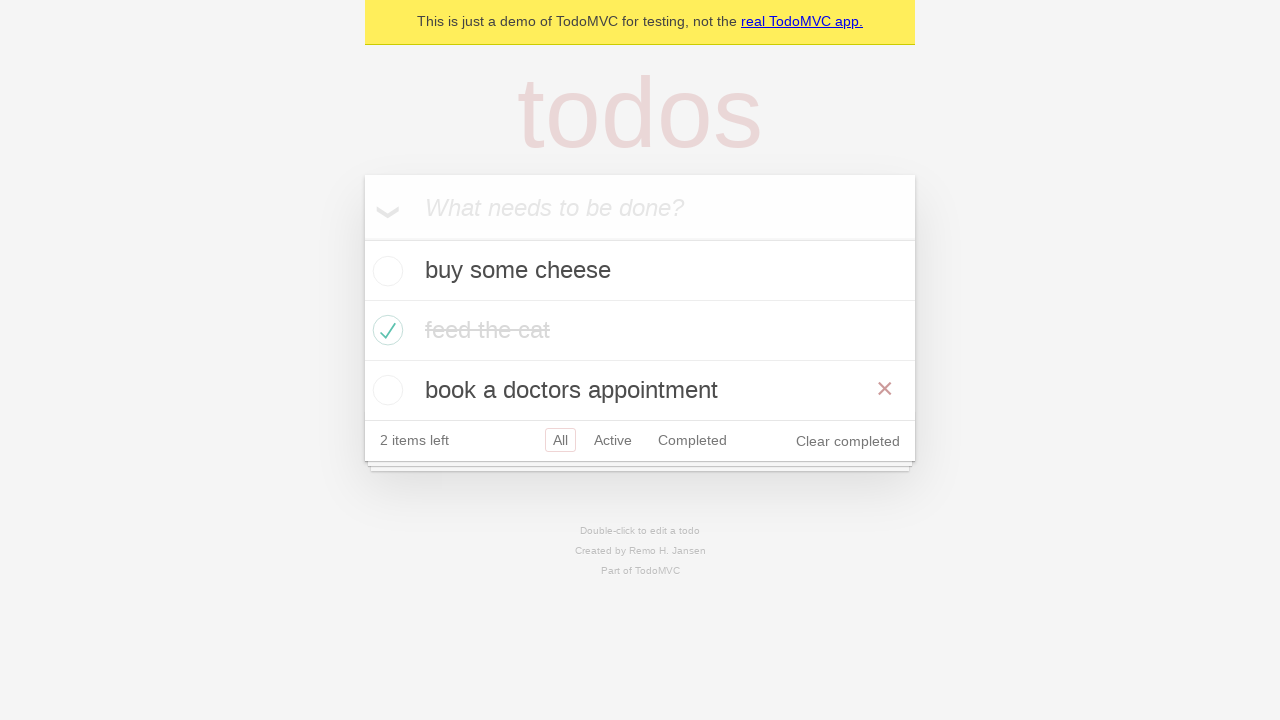

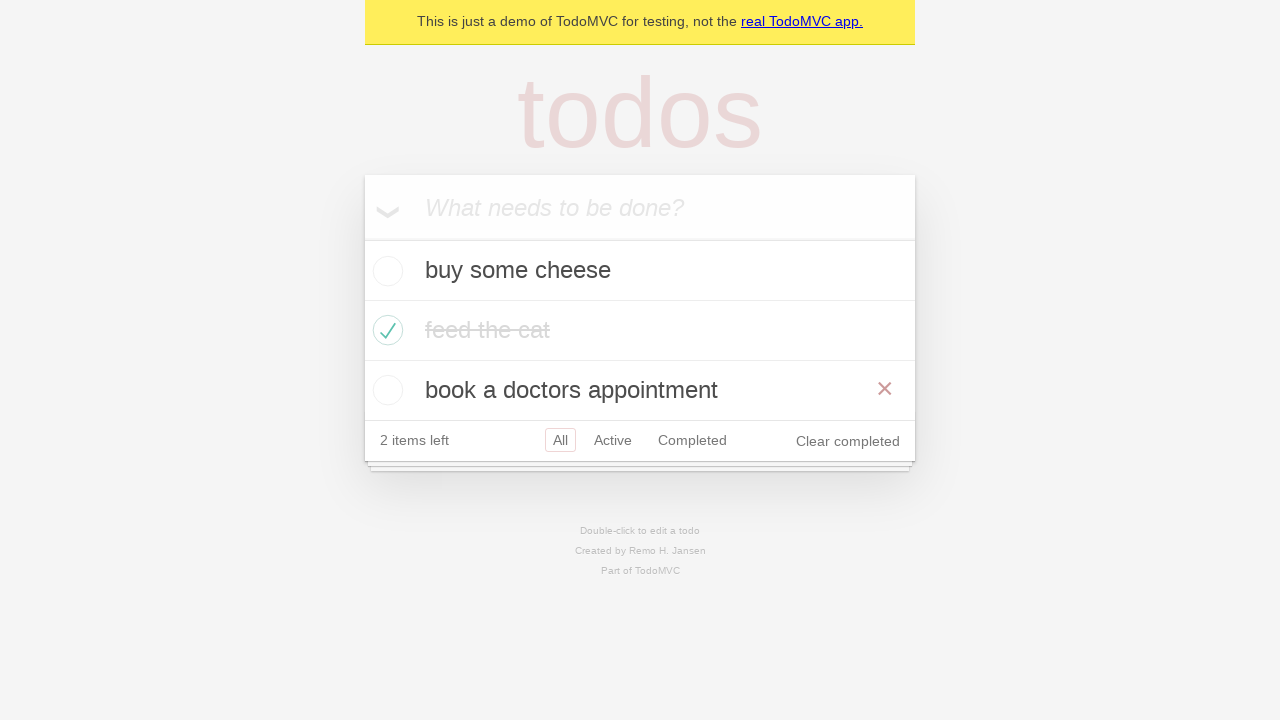